Tests tab handling functionality by opening multiple tabs through button clicks and switching between them

Starting URL: https://v1.training-support.net/selenium/tab-opener

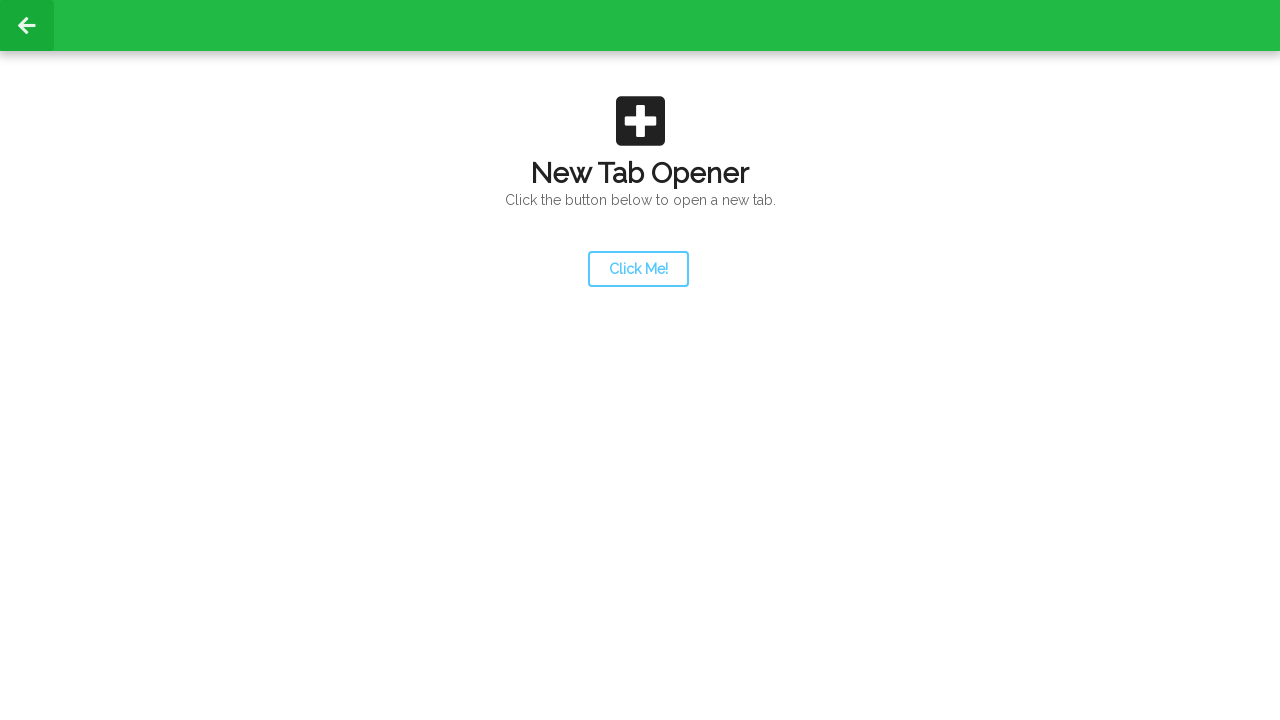

Clicked launcher button to open first new tab at (638, 269) on #launcher
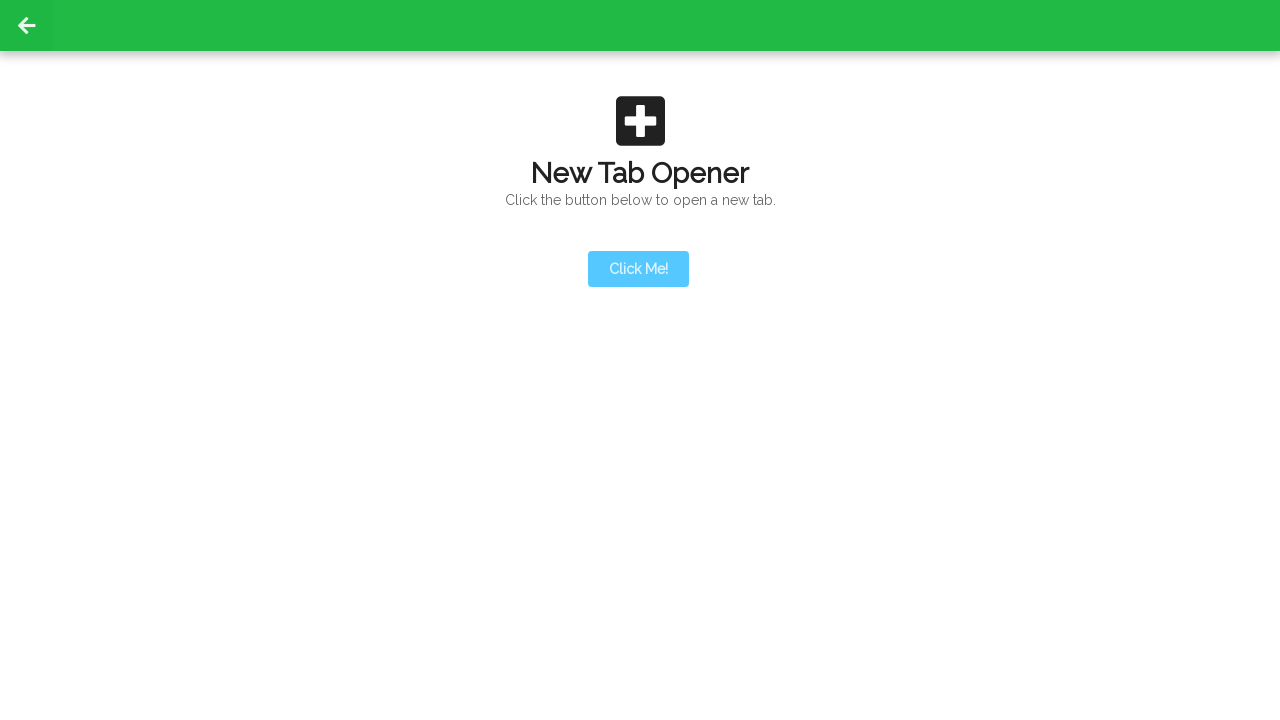

First new tab opened and captured
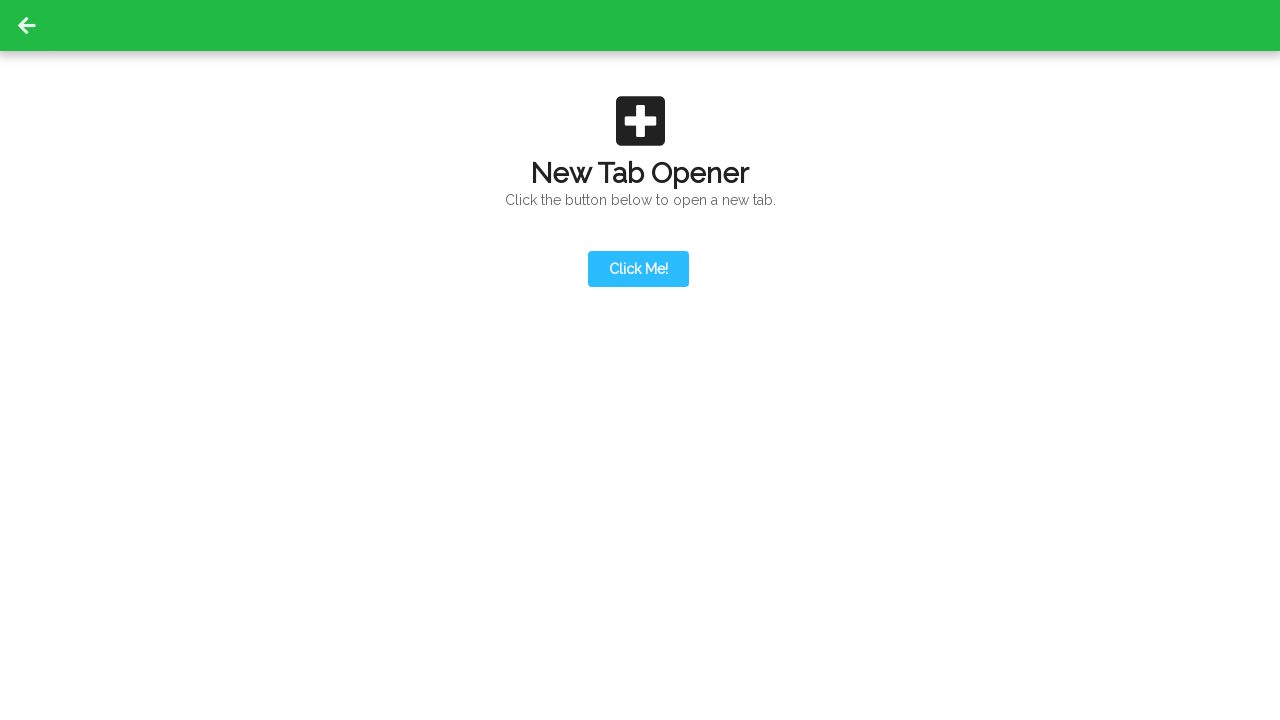

Second tab loaded successfully
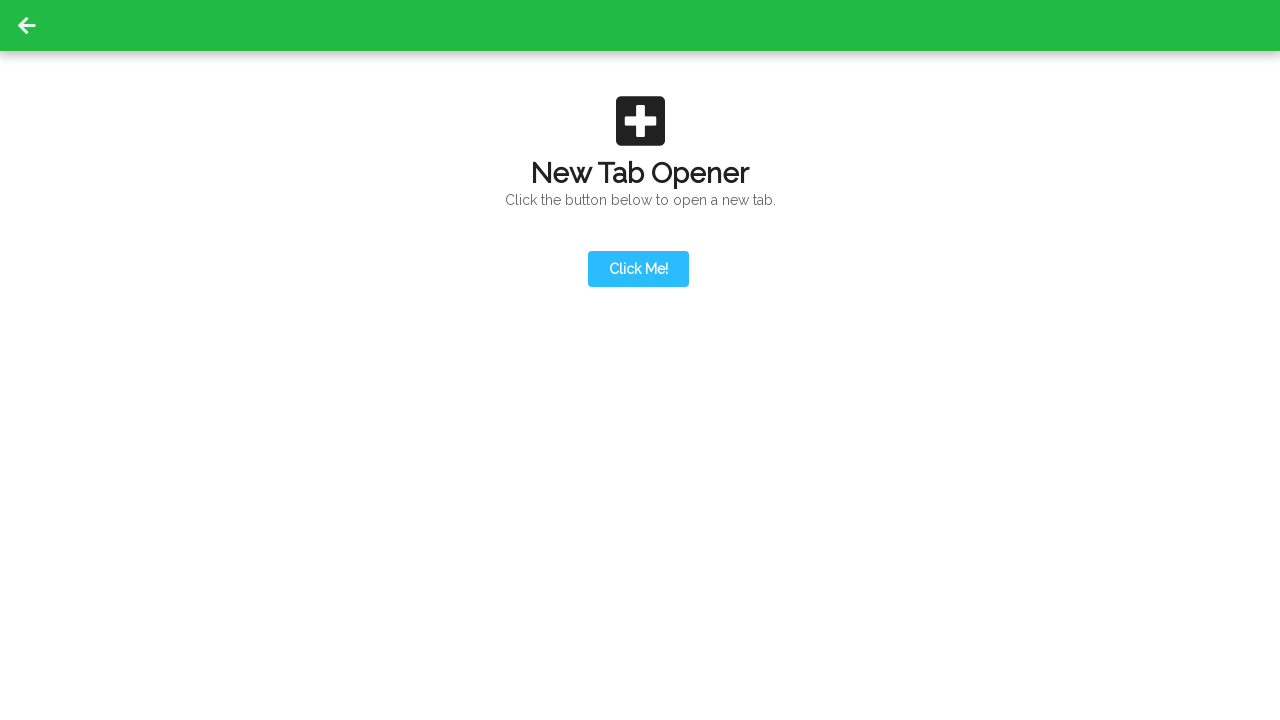

Clicked action button on second tab to open third tab at (638, 190) on #actionButton
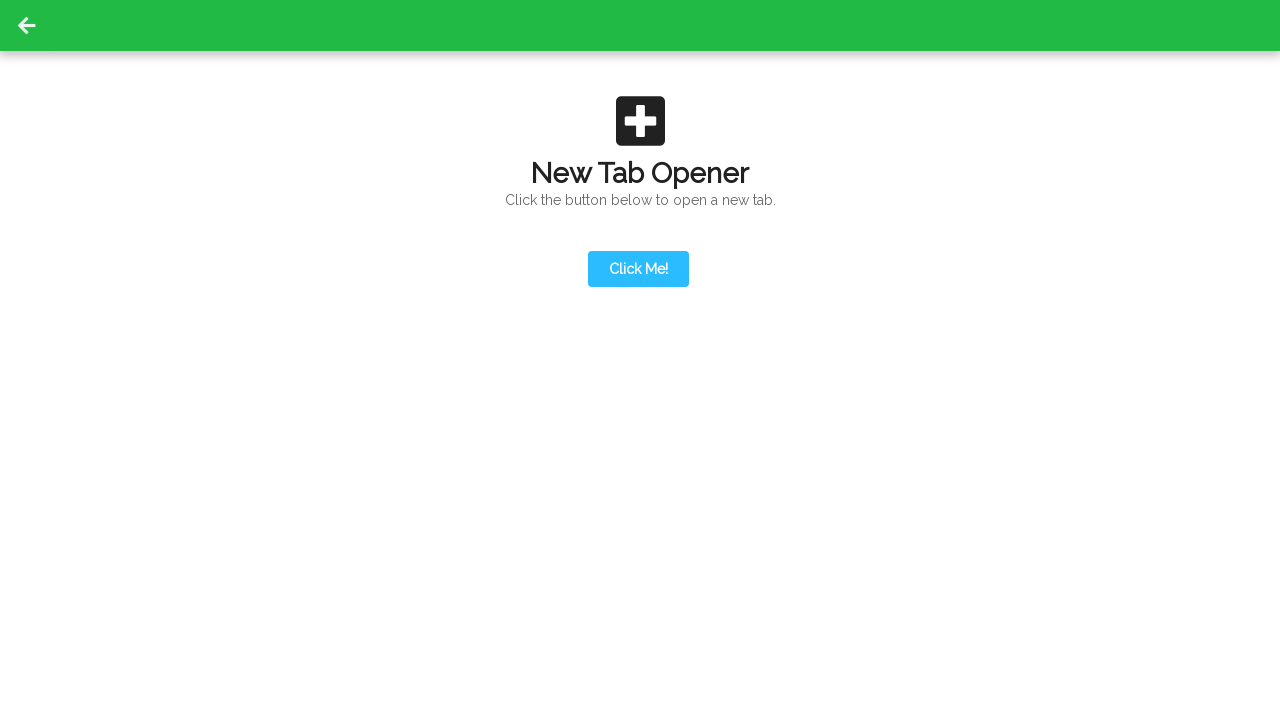

Third tab loaded successfully
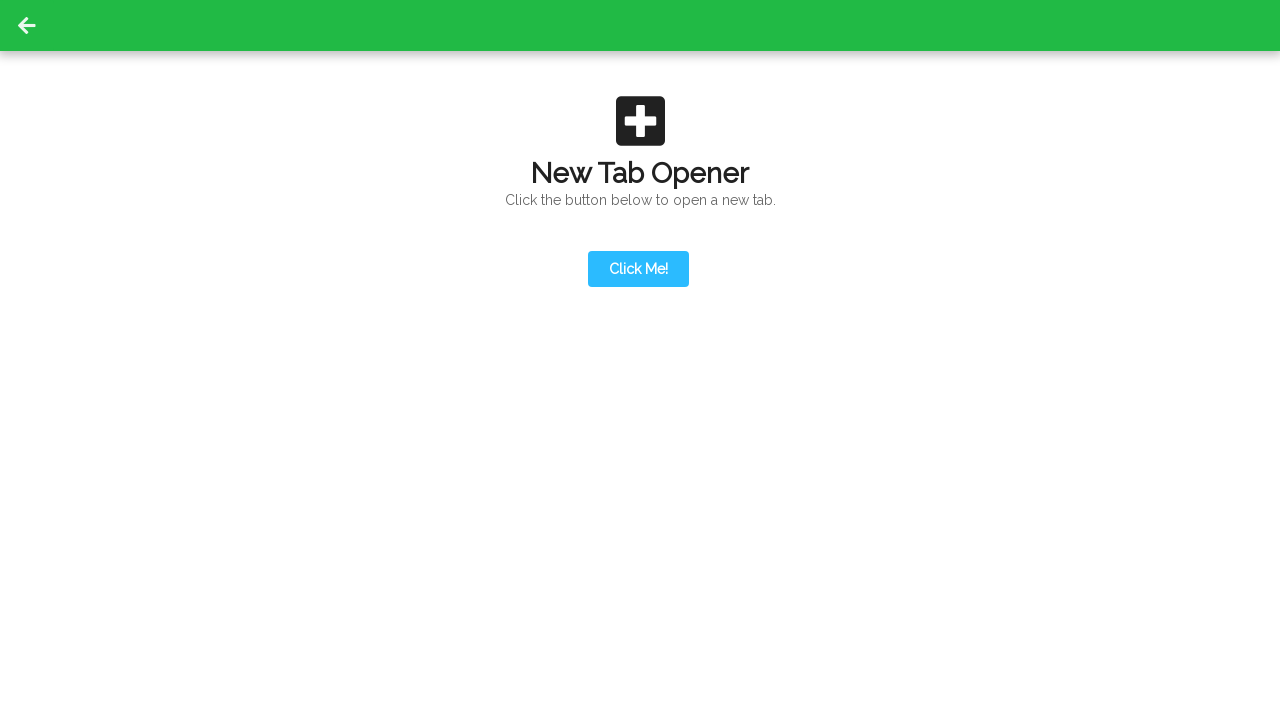

Content element loaded on third tab
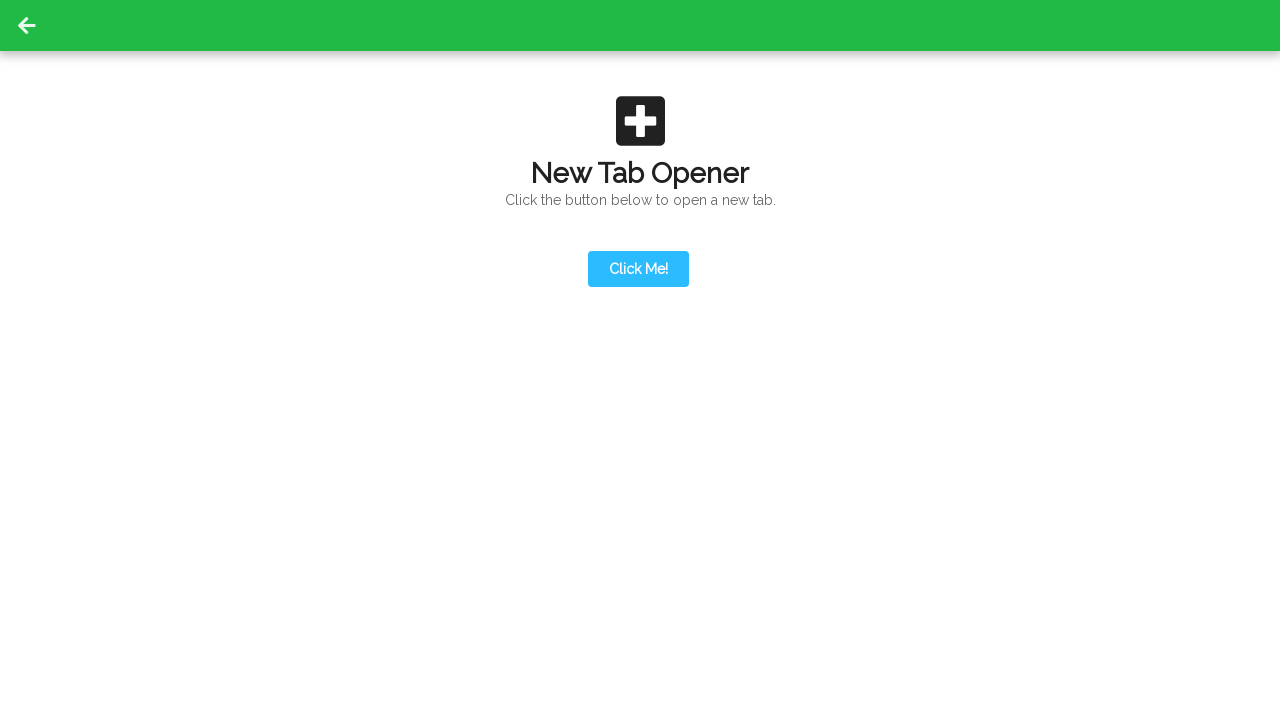

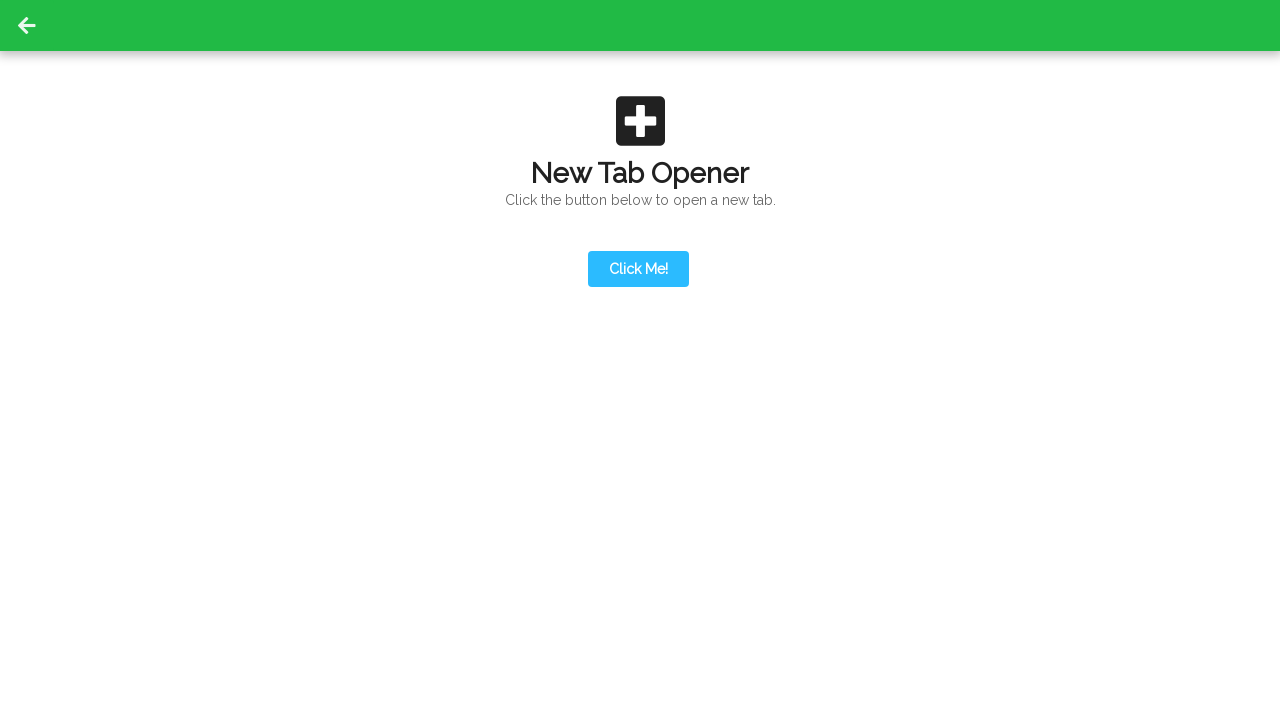